Tests dynamic loading behavior where an element is hidden on the page, clicks a start button, waits for the element to become visible, and verifies the displayed text.

Starting URL: https://the-internet.herokuapp.com/dynamic_loading/1

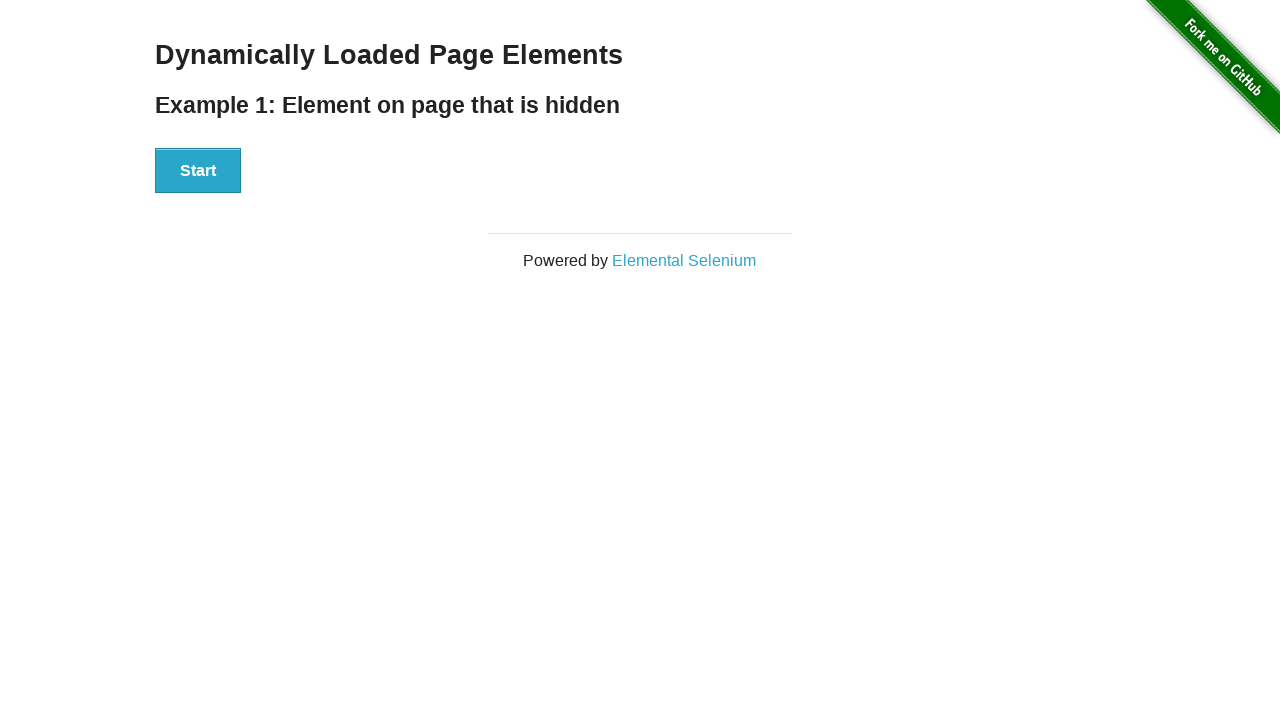

Navigated to dynamic loading example 1 page
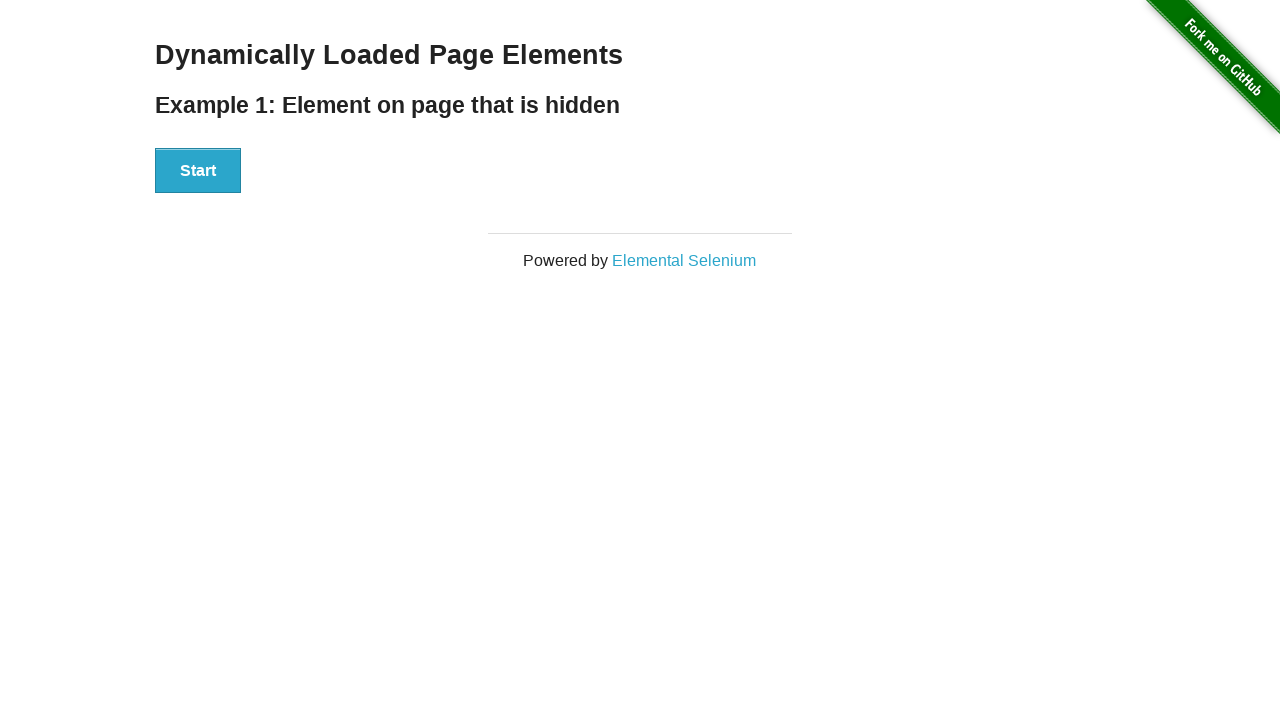

Clicked the Start button to trigger dynamic loading at (198, 171) on #start button
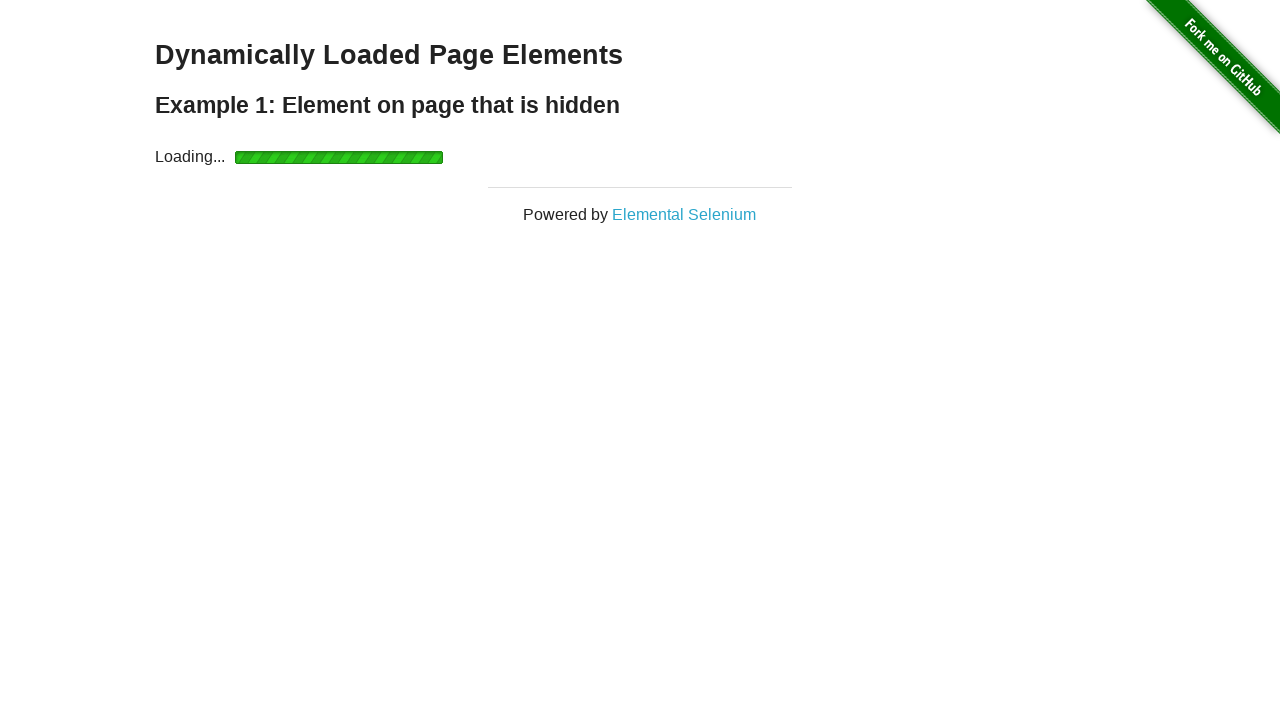

Waited for finish element to become visible
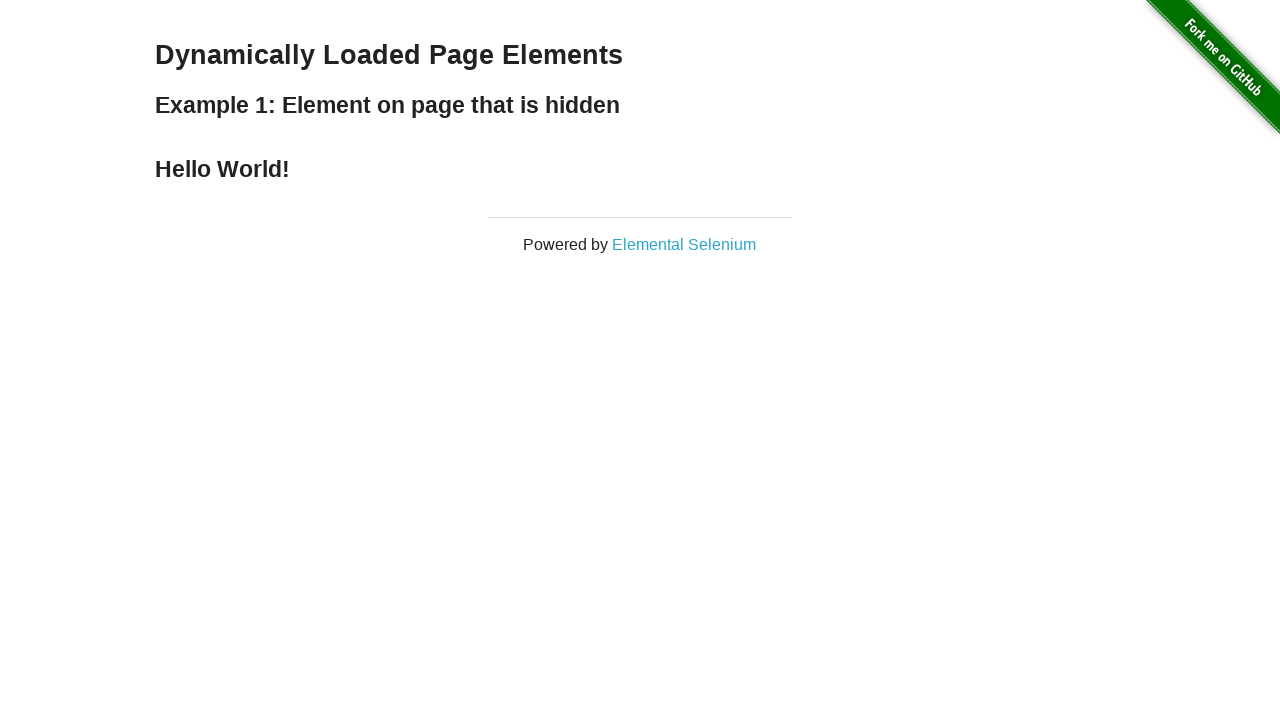

Verified that finish element displays 'Hello World!'
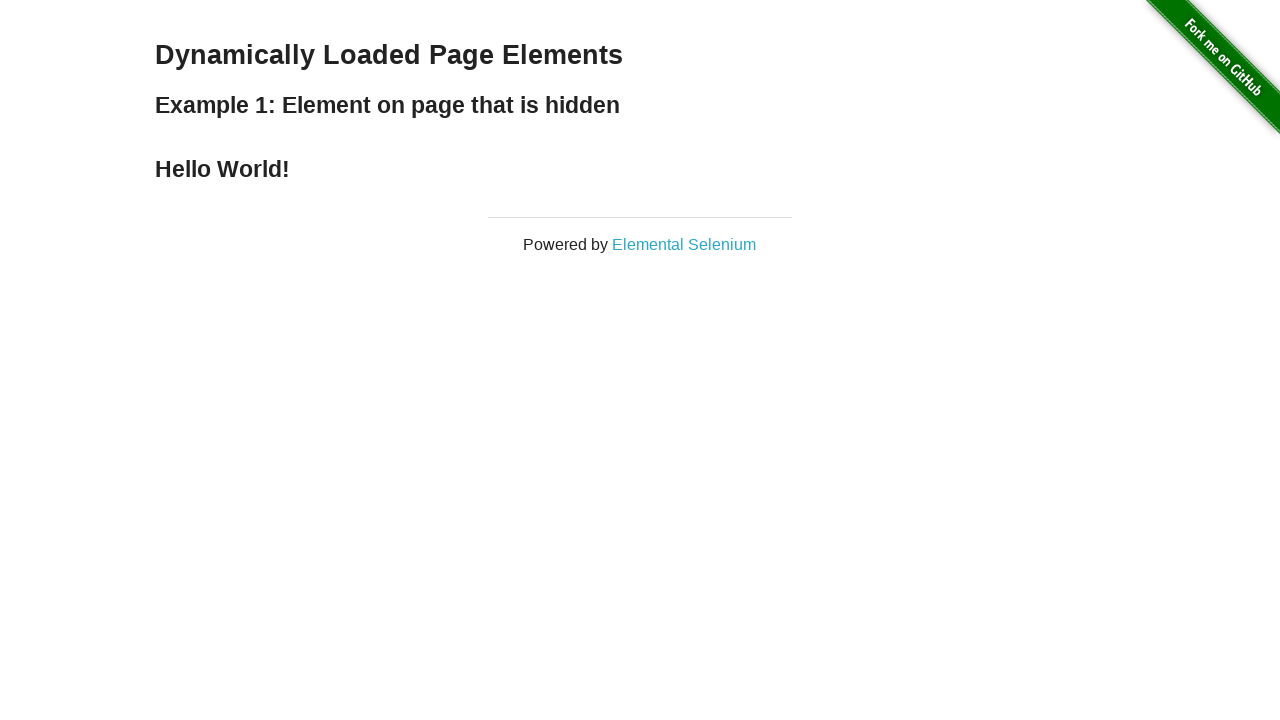

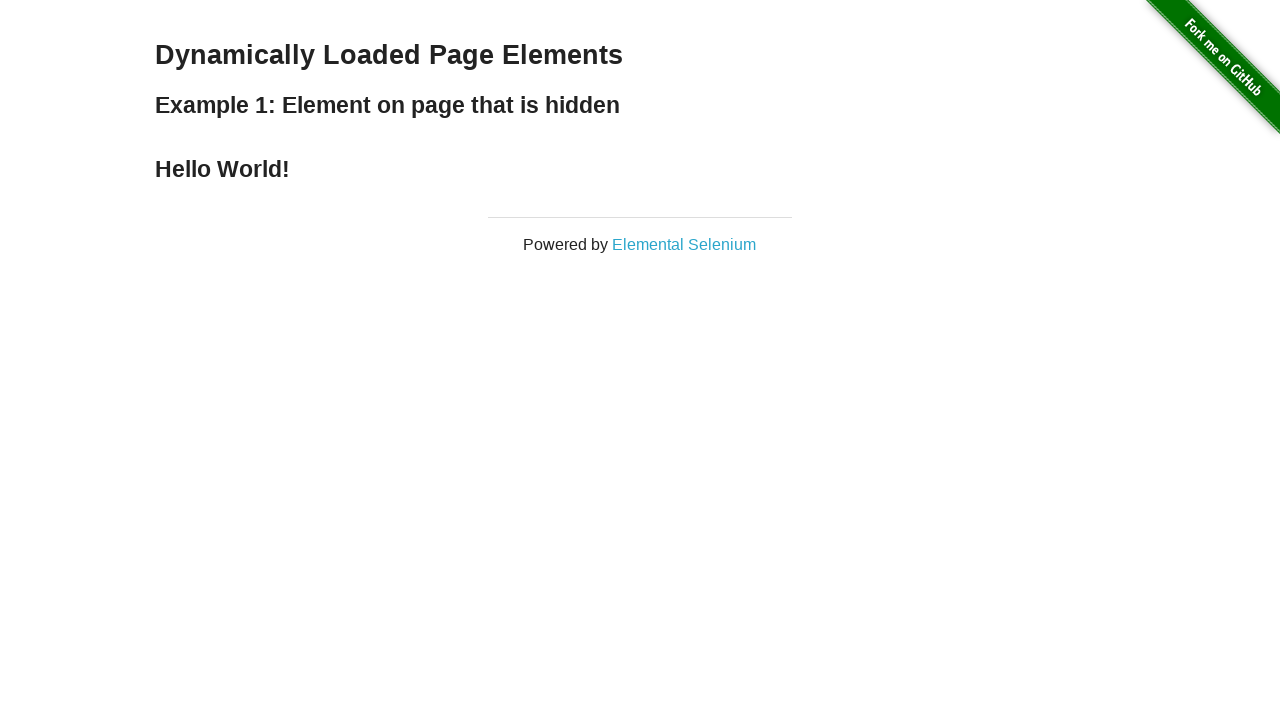